Tests right-click context menu action by performing a context click on a button and hovering over each menu item

Starting URL: https://swisnl.github.io/jQuery-contextMenu/demo.html

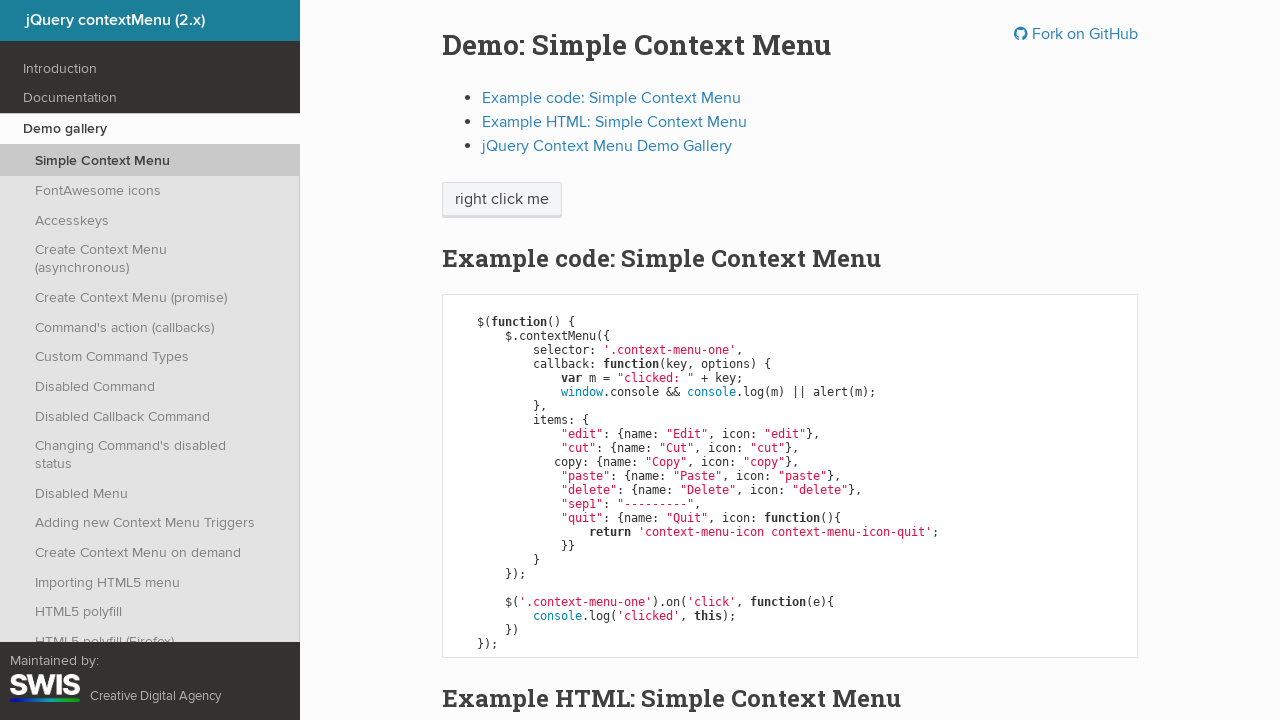

Right-clicked context menu button to open context menu at (502, 200) on .context-menu-one.btn.btn-neutral
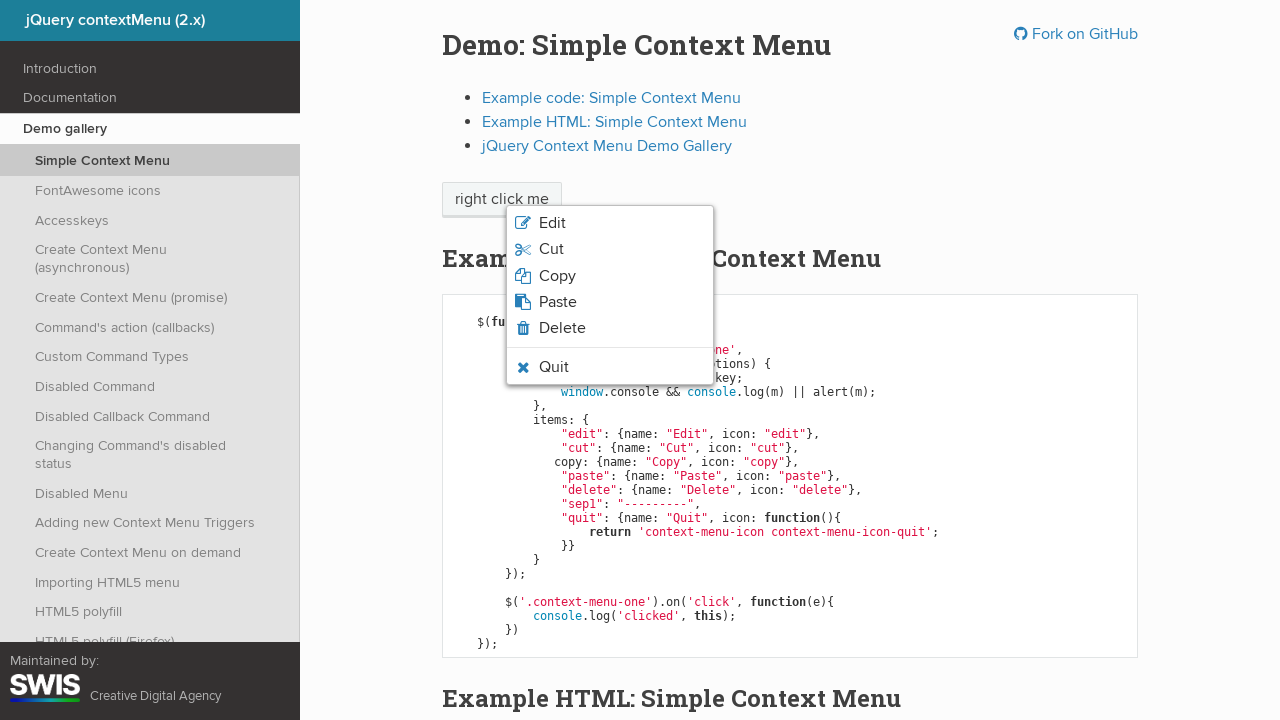

Hovered over context menu item 1 of 7 at (610, 223) on .context-menu-list .context-menu-item >> nth=0
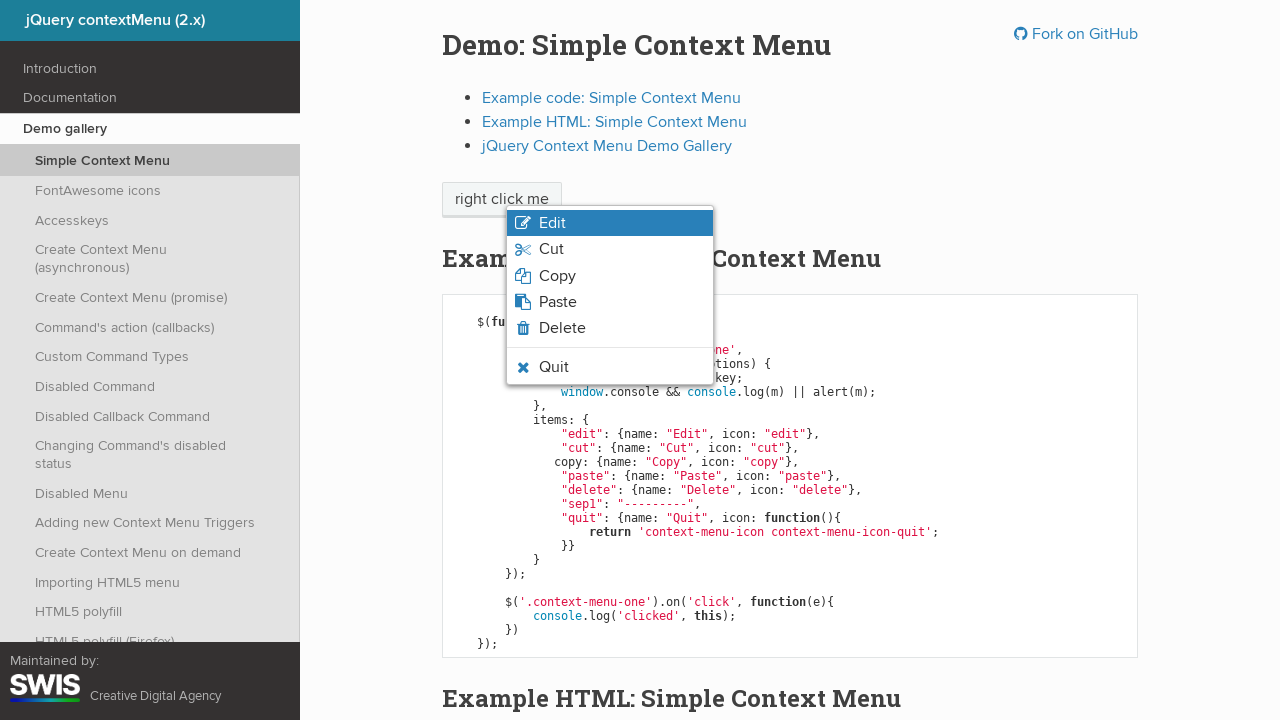

Waited 1 second on context menu item 1
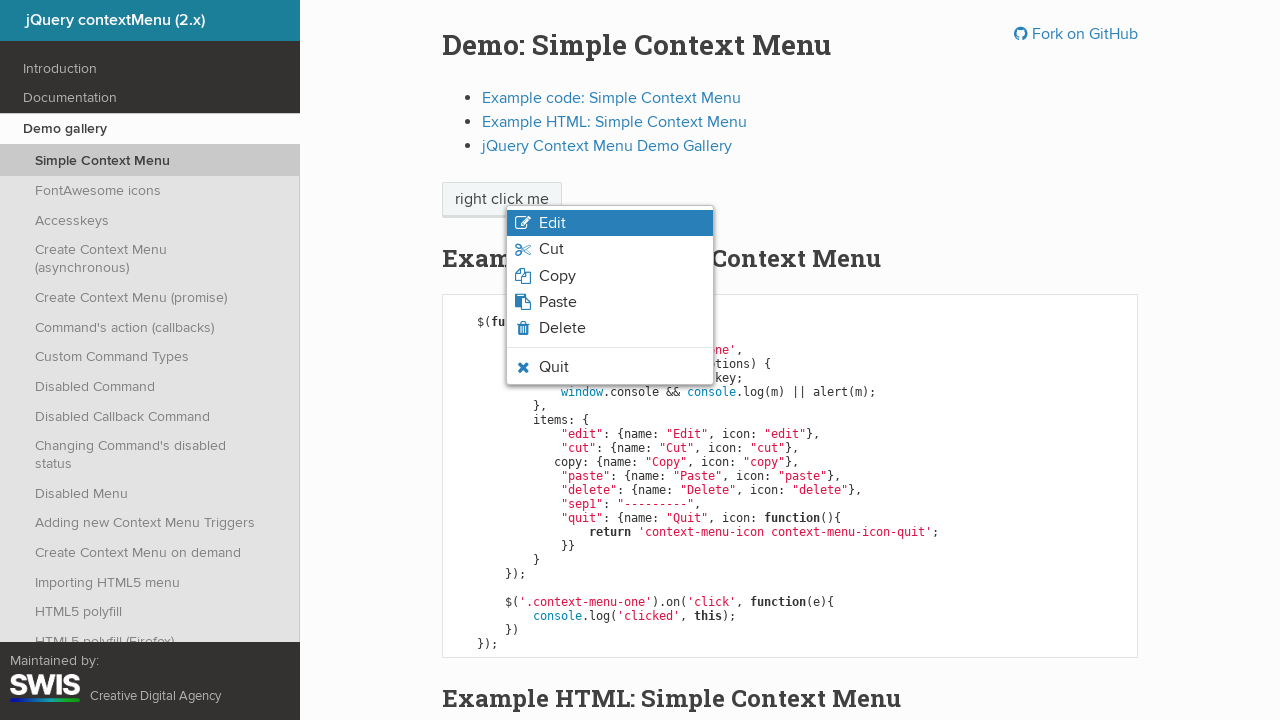

Hovered over context menu item 2 of 7 at (610, 249) on .context-menu-list .context-menu-item >> nth=1
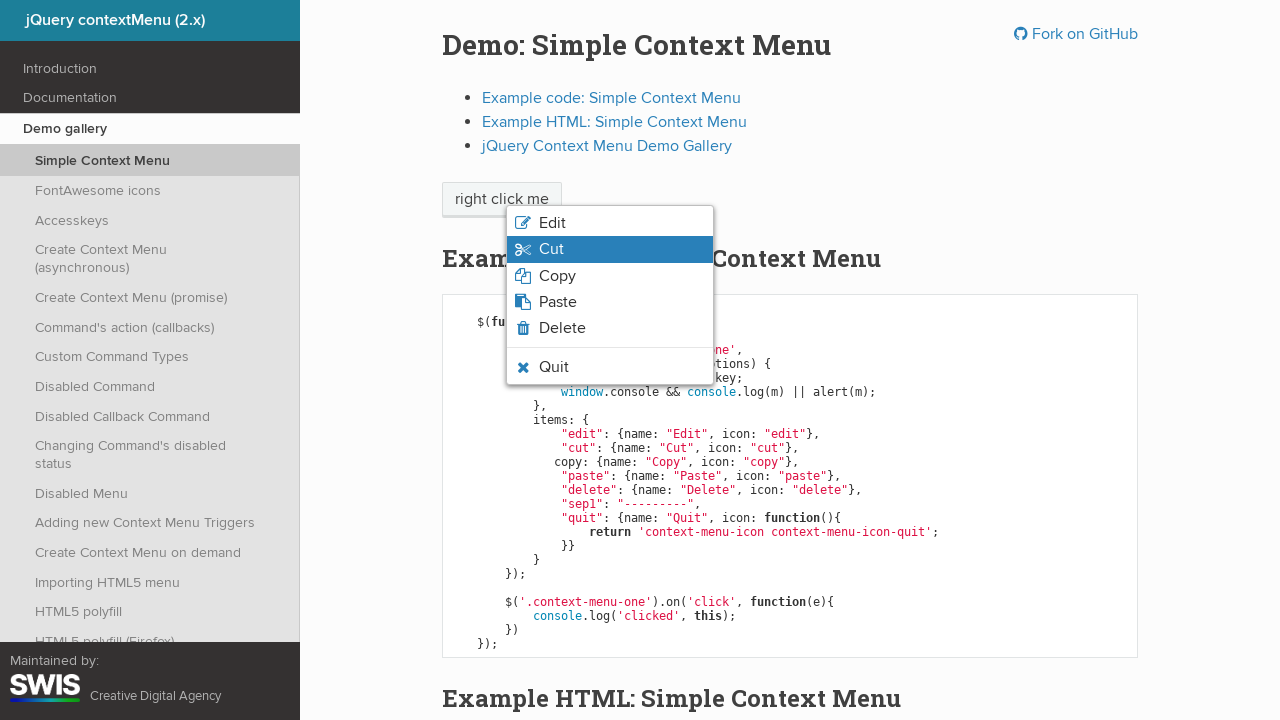

Waited 1 second on context menu item 2
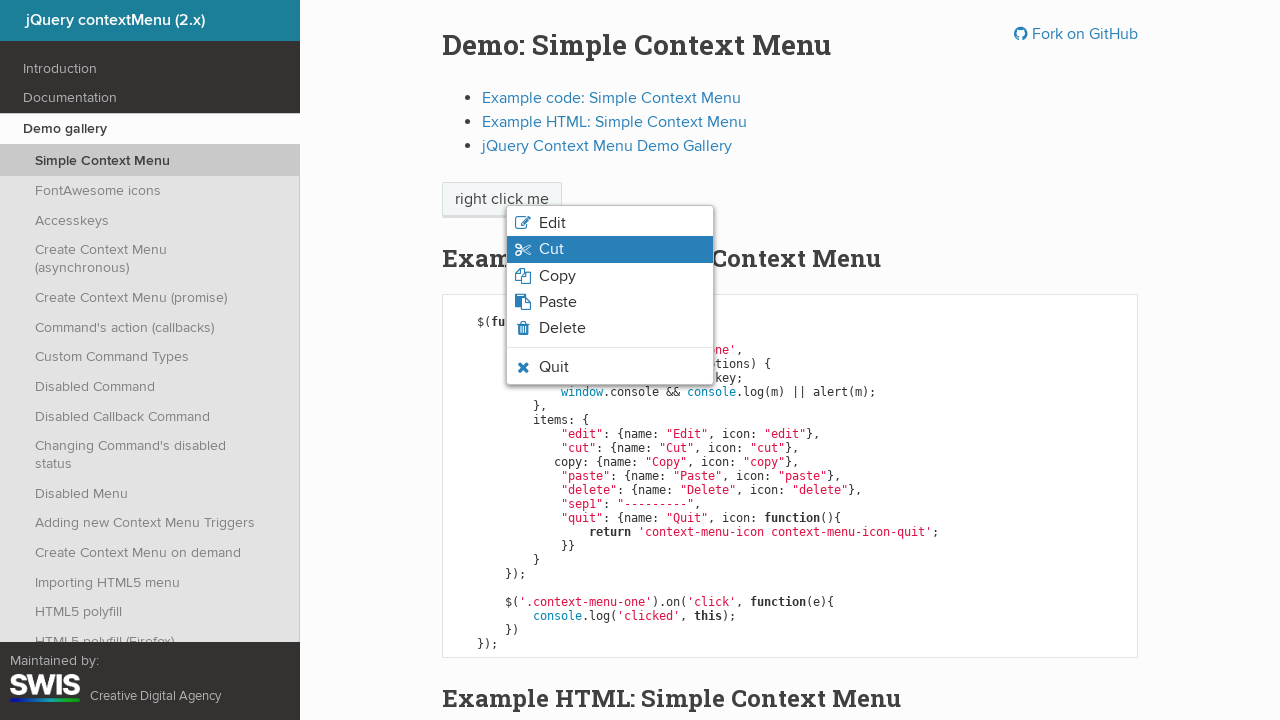

Hovered over context menu item 3 of 7 at (610, 276) on .context-menu-list .context-menu-item >> nth=2
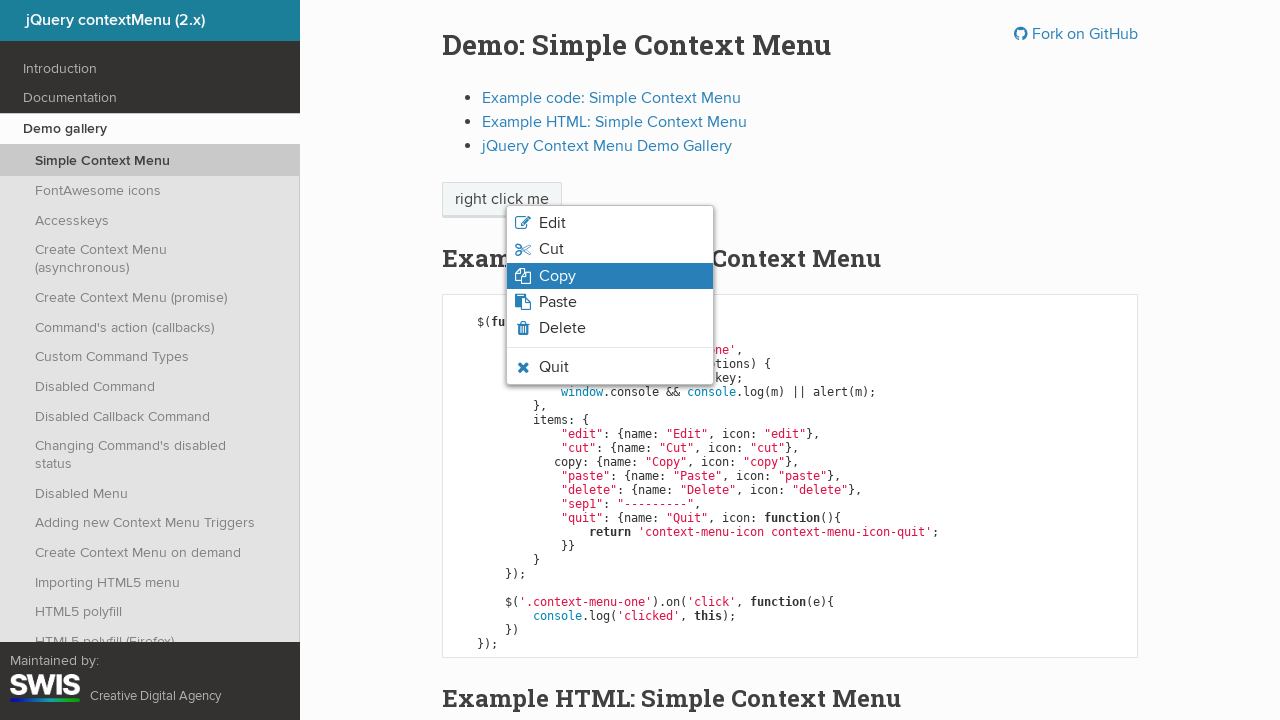

Waited 1 second on context menu item 3
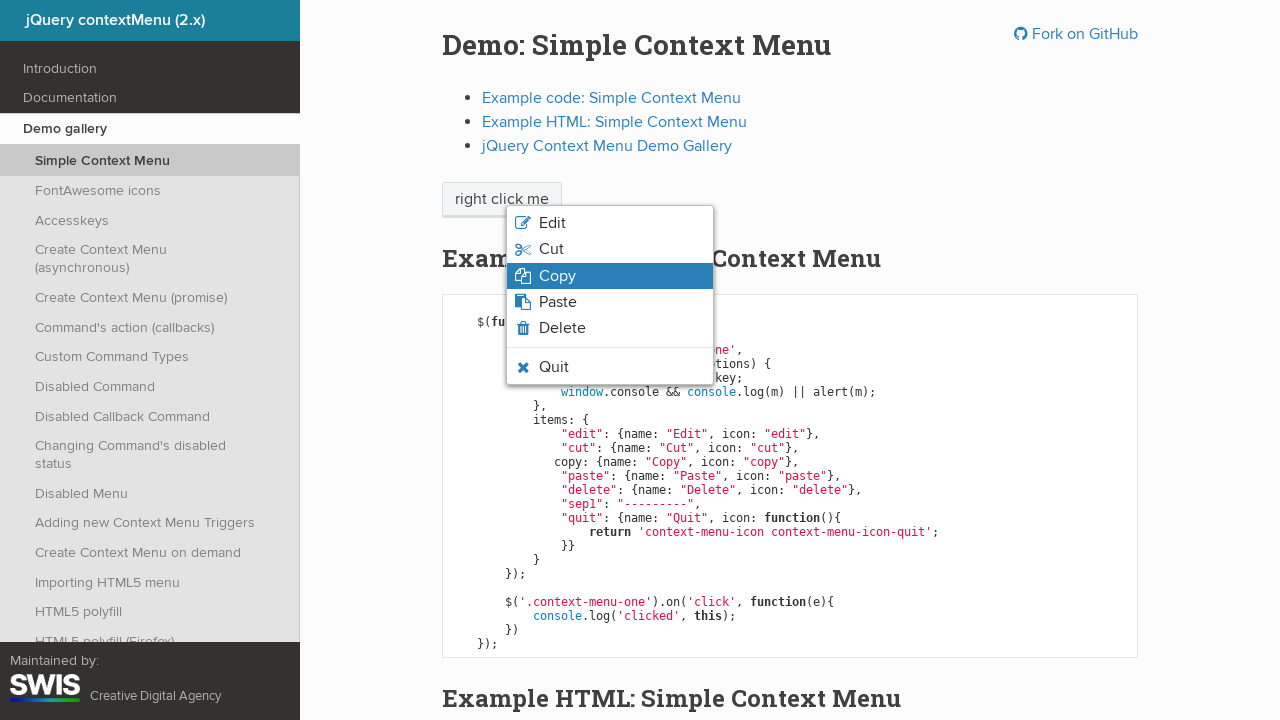

Hovered over context menu item 4 of 7 at (610, 302) on .context-menu-list .context-menu-item >> nth=3
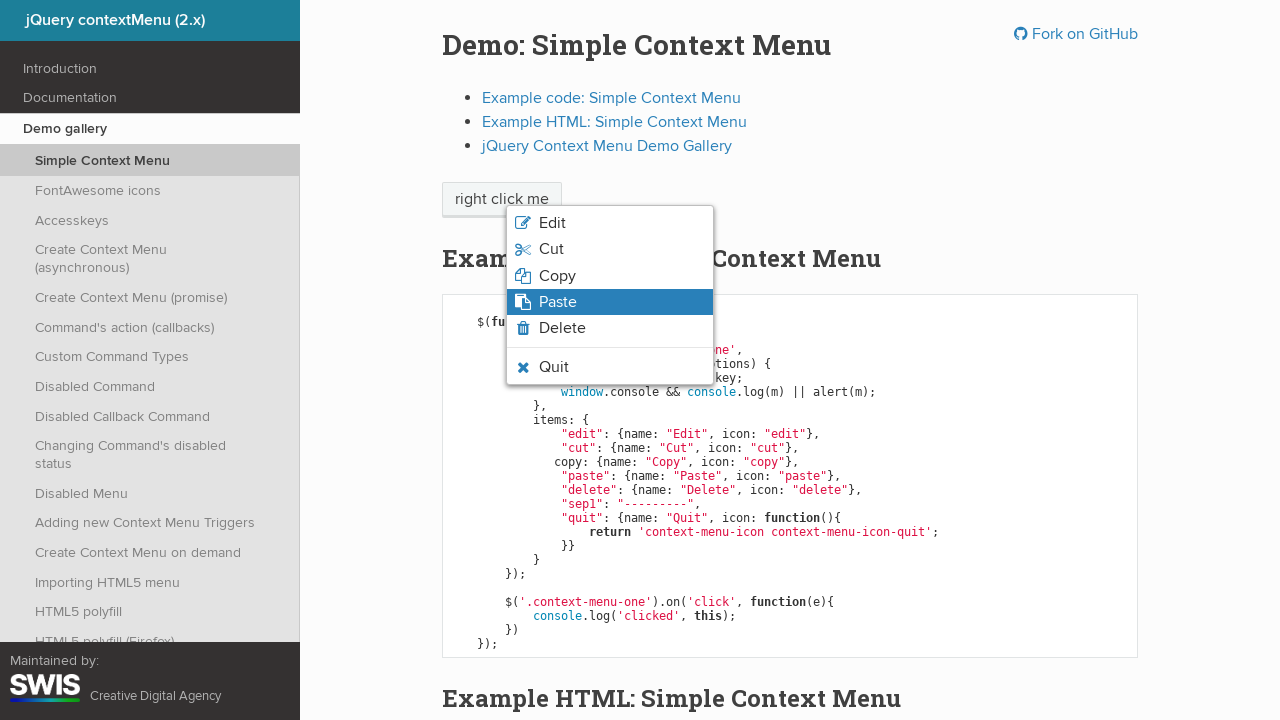

Waited 1 second on context menu item 4
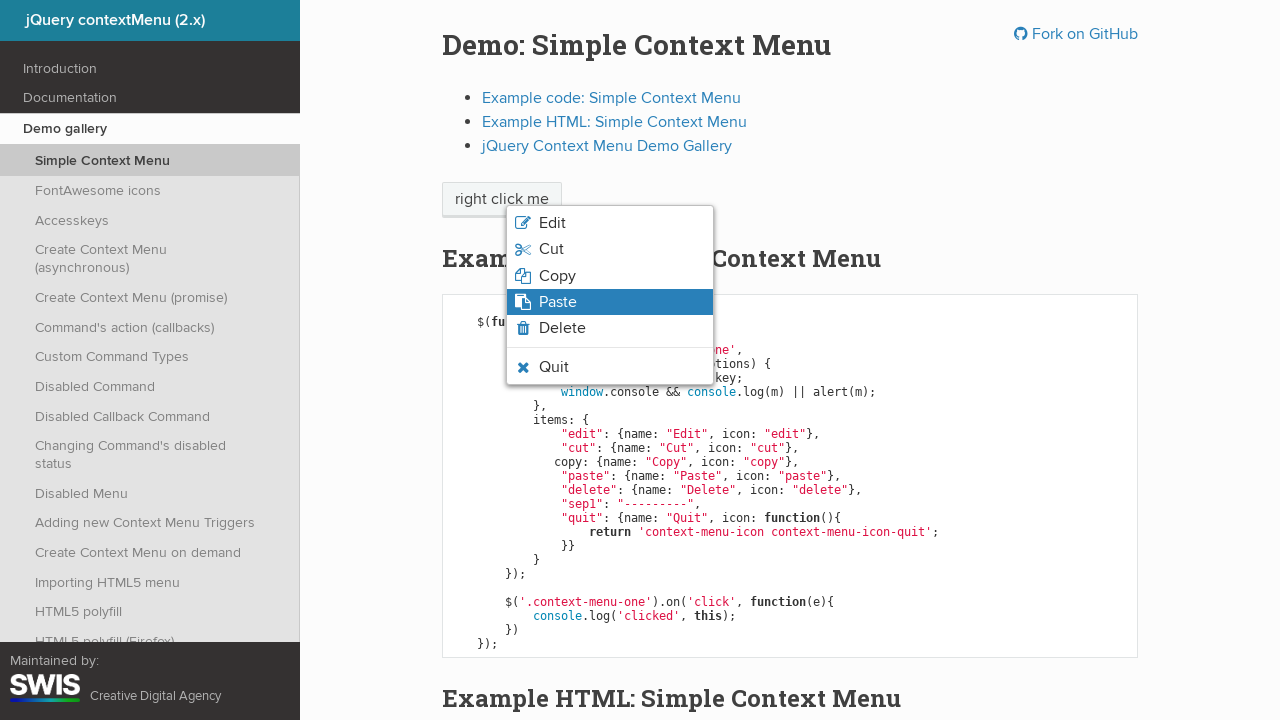

Hovered over context menu item 5 of 7 at (610, 328) on .context-menu-list .context-menu-item >> nth=4
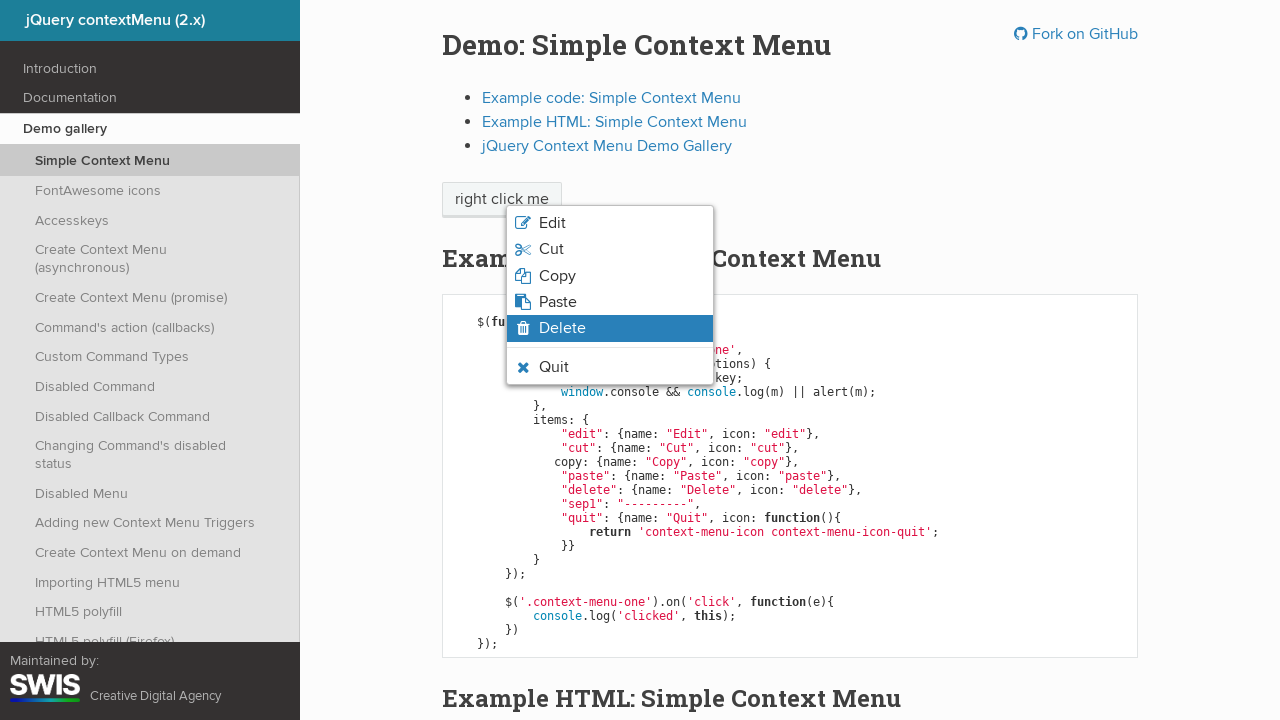

Waited 1 second on context menu item 5
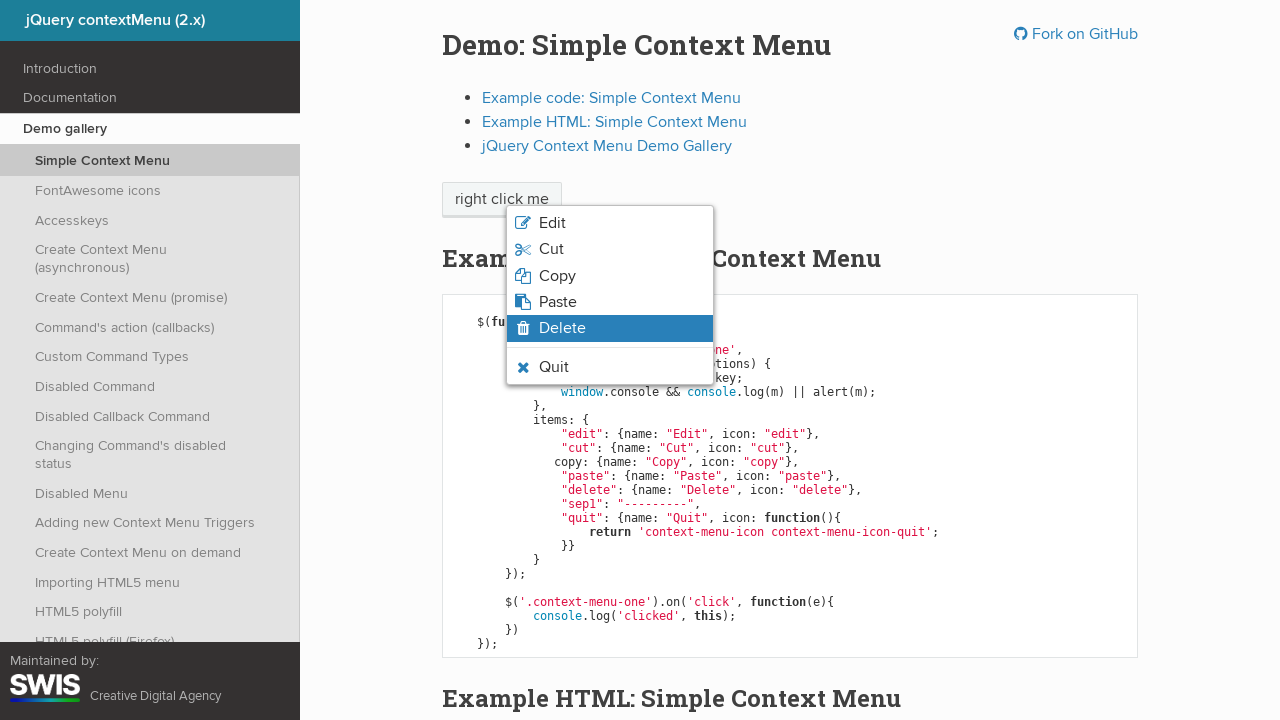

Hovered over context menu item 6 of 7 at (610, 348) on .context-menu-list .context-menu-item >> nth=5
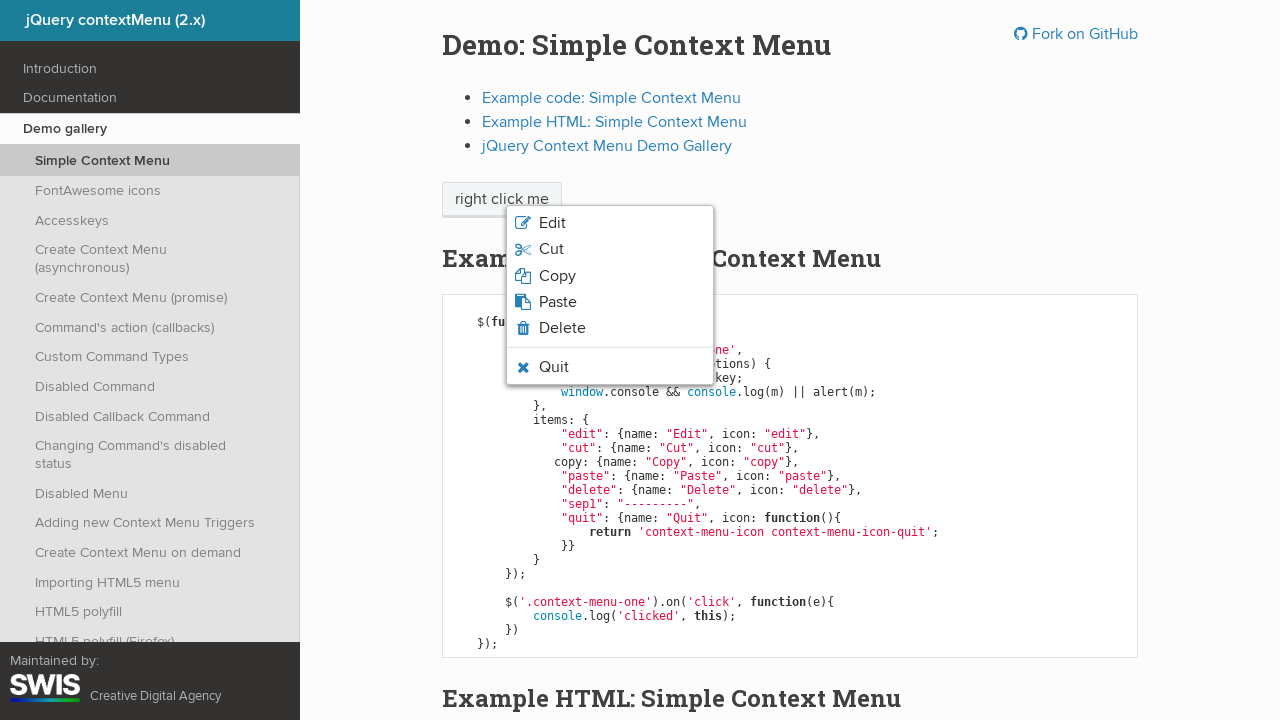

Waited 1 second on context menu item 6
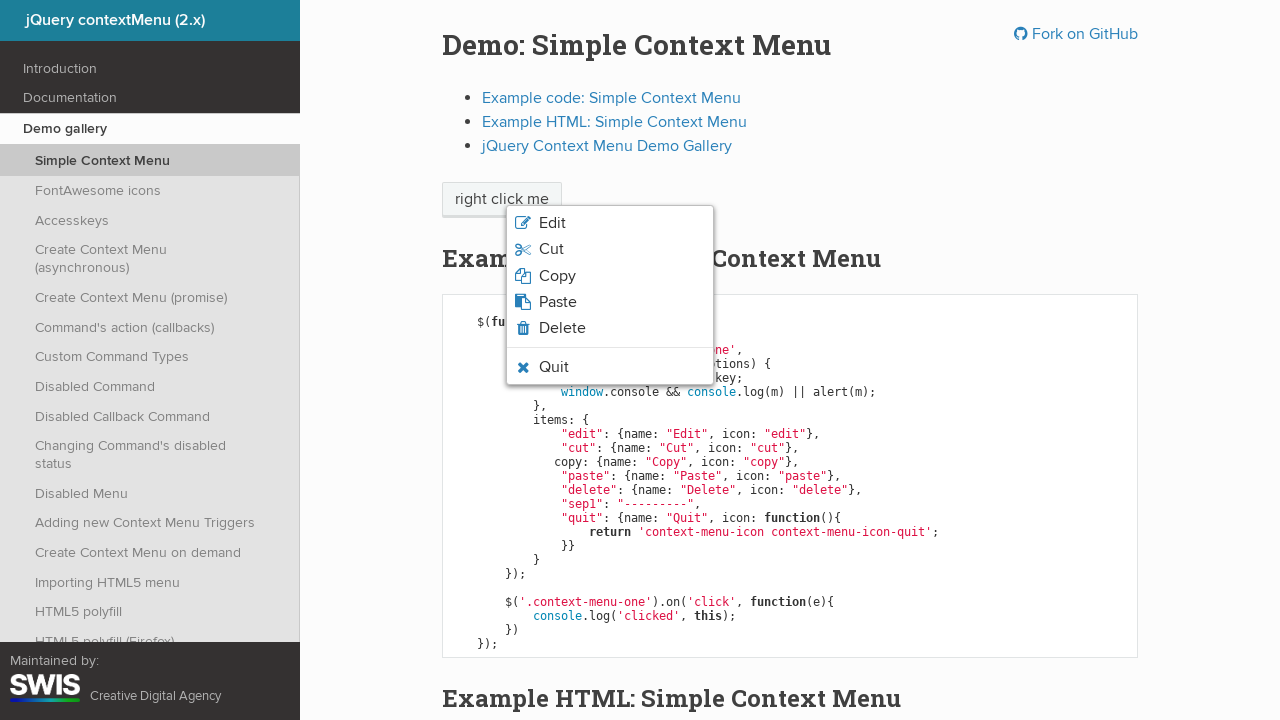

Hovered over context menu item 7 of 7 at (610, 367) on .context-menu-list .context-menu-item >> nth=6
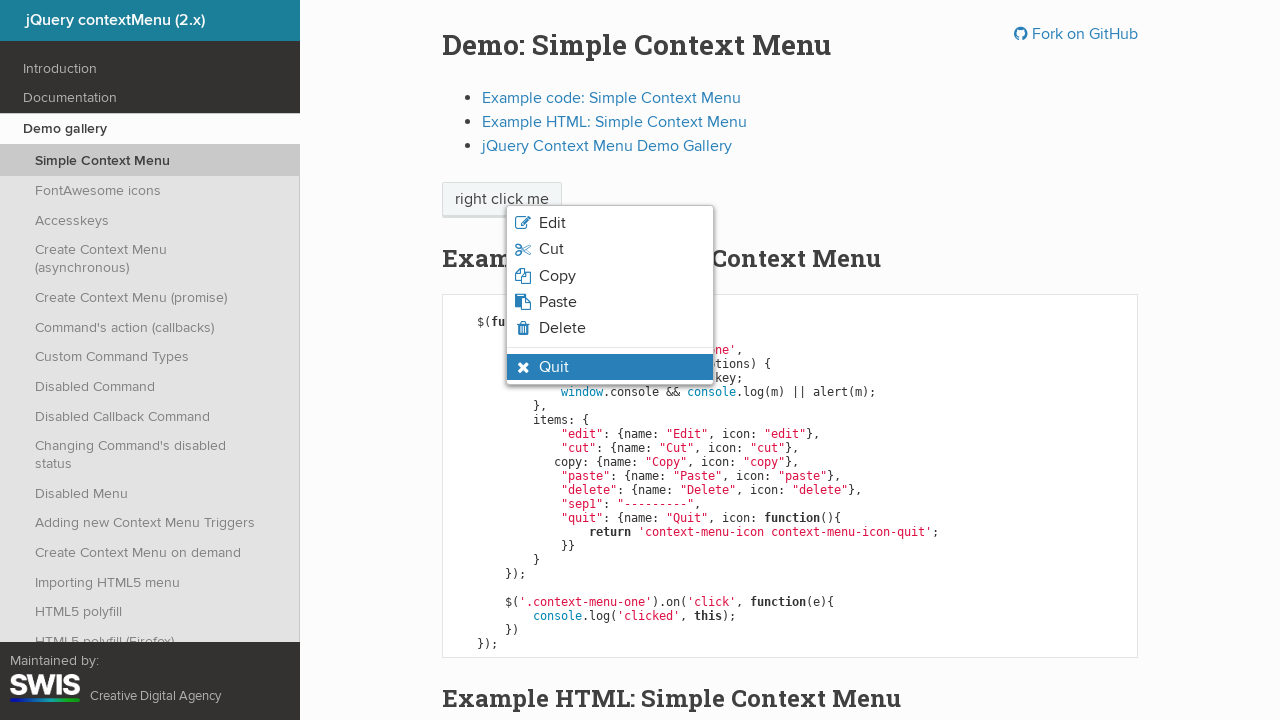

Waited 1 second on context menu item 7
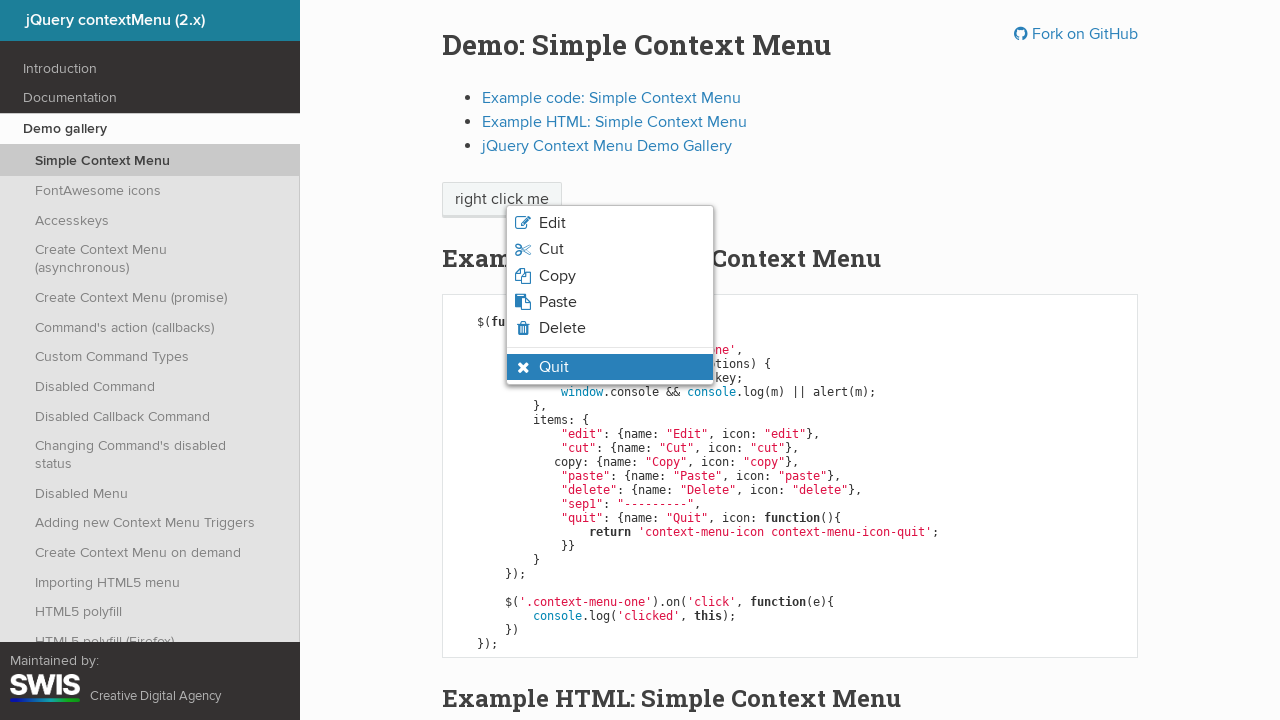

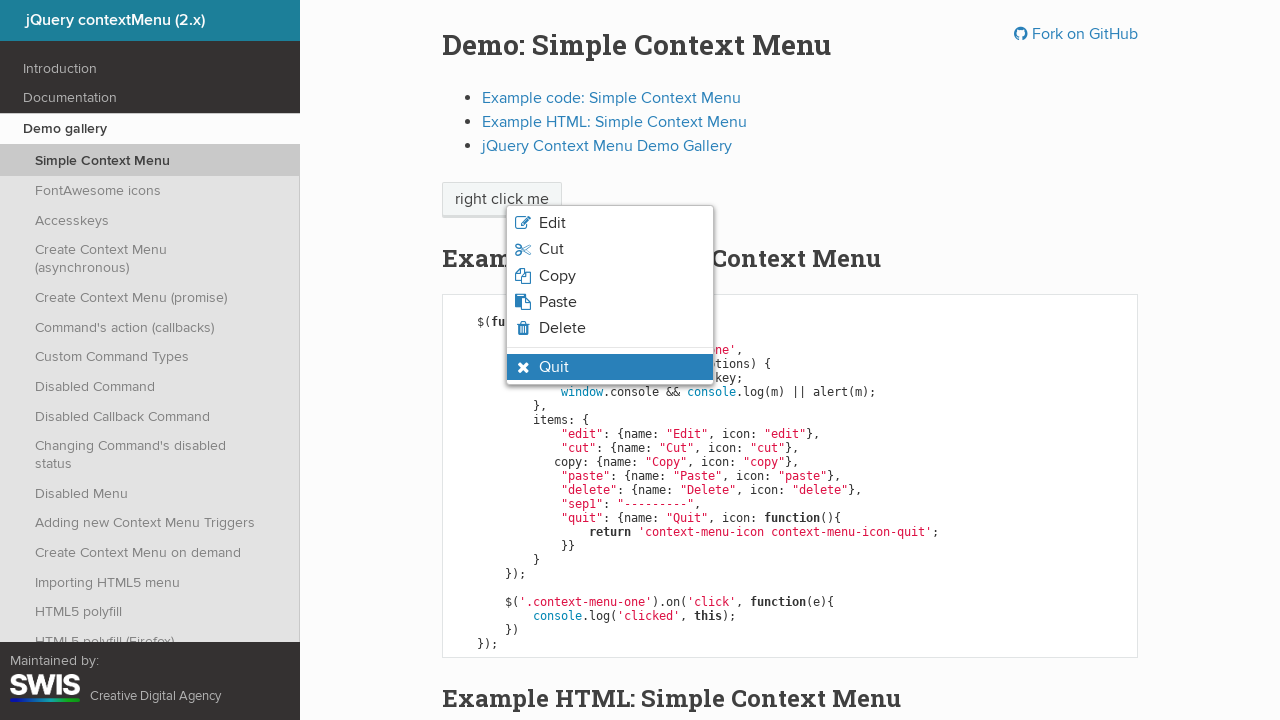